Tests the Name text box by entering a name and submitting the form, then verifies the output

Starting URL: https://demoqa.com/text-box

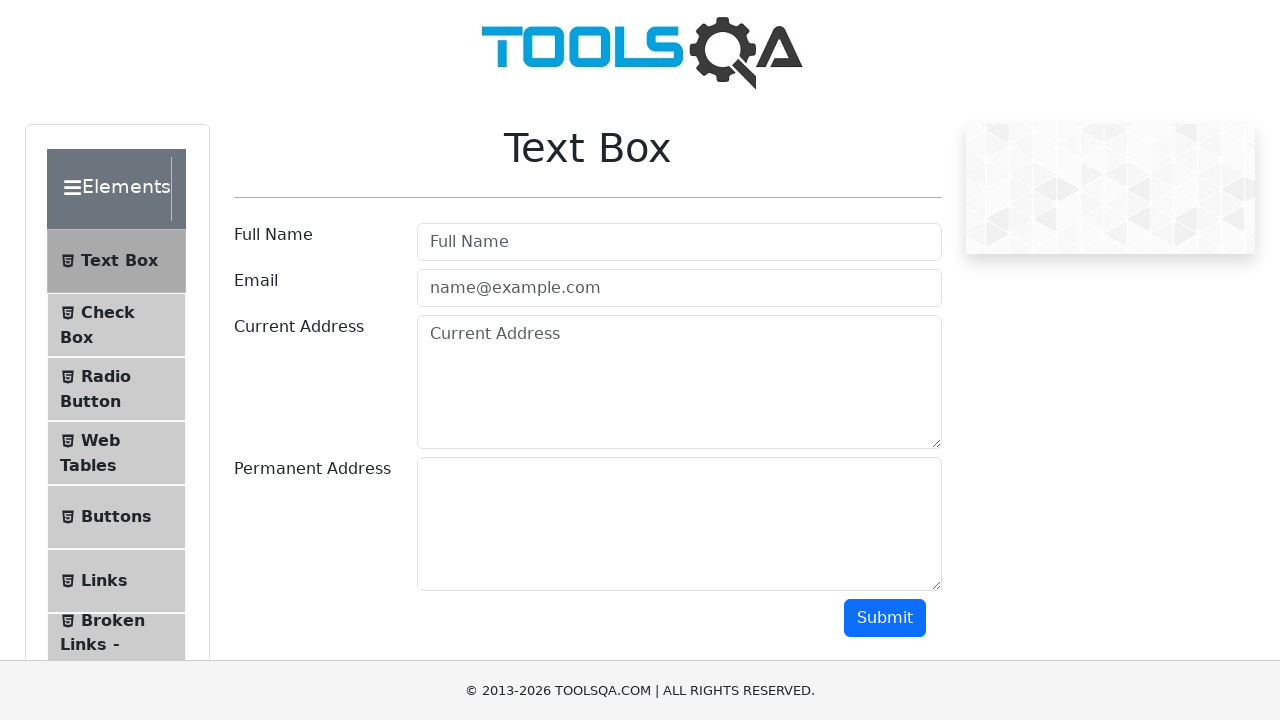

Filled Name text box with 'Oleg' on #userName
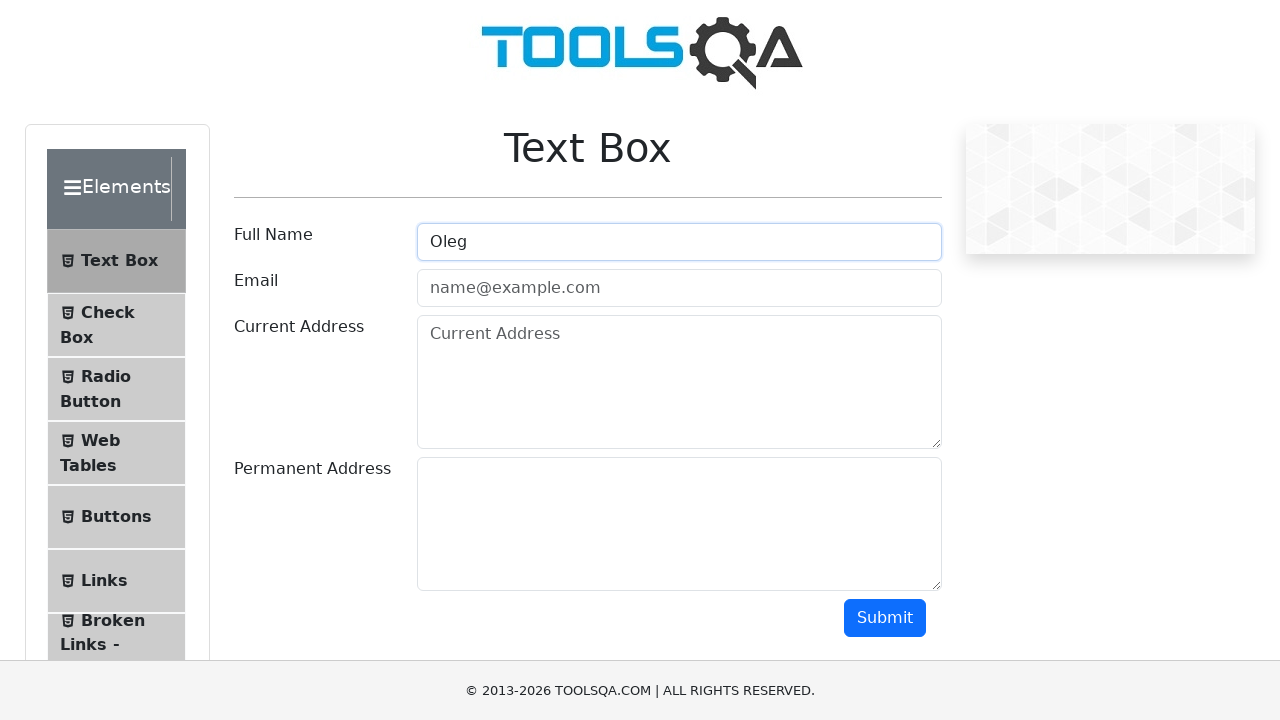

Clicked submit button to submit the form at (885, 618) on #submit
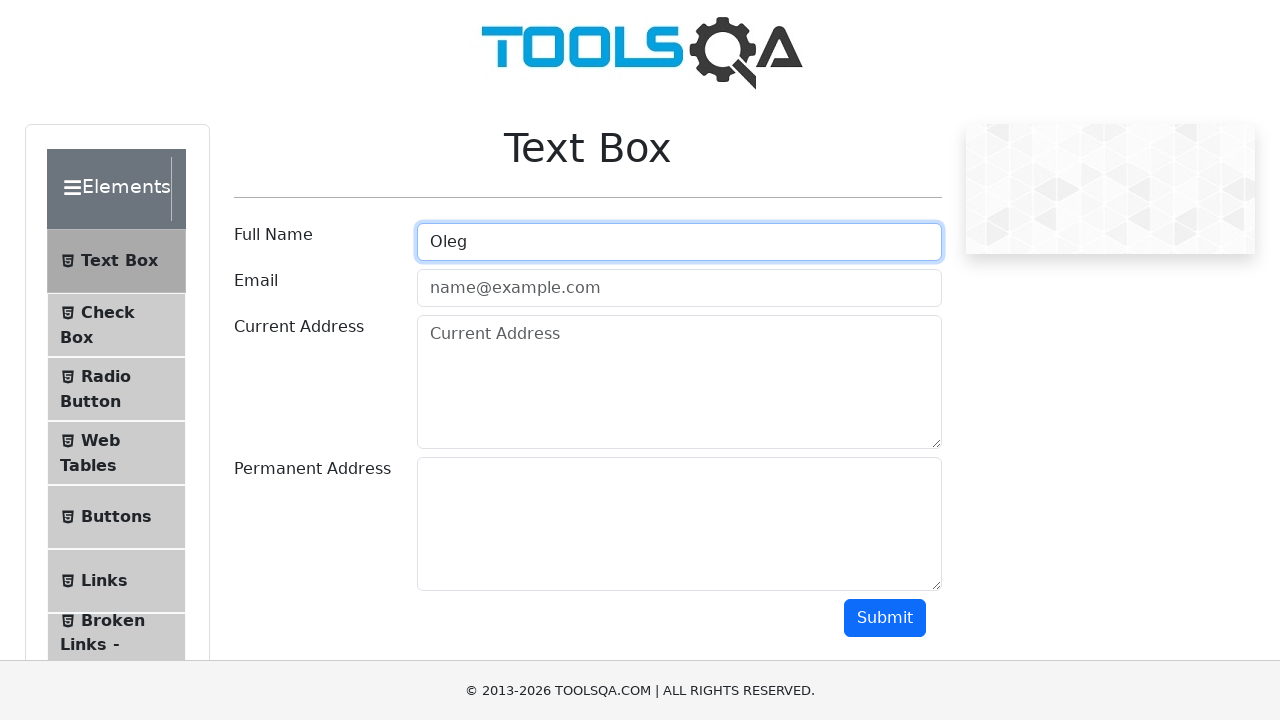

Verified output name field appeared after form submission
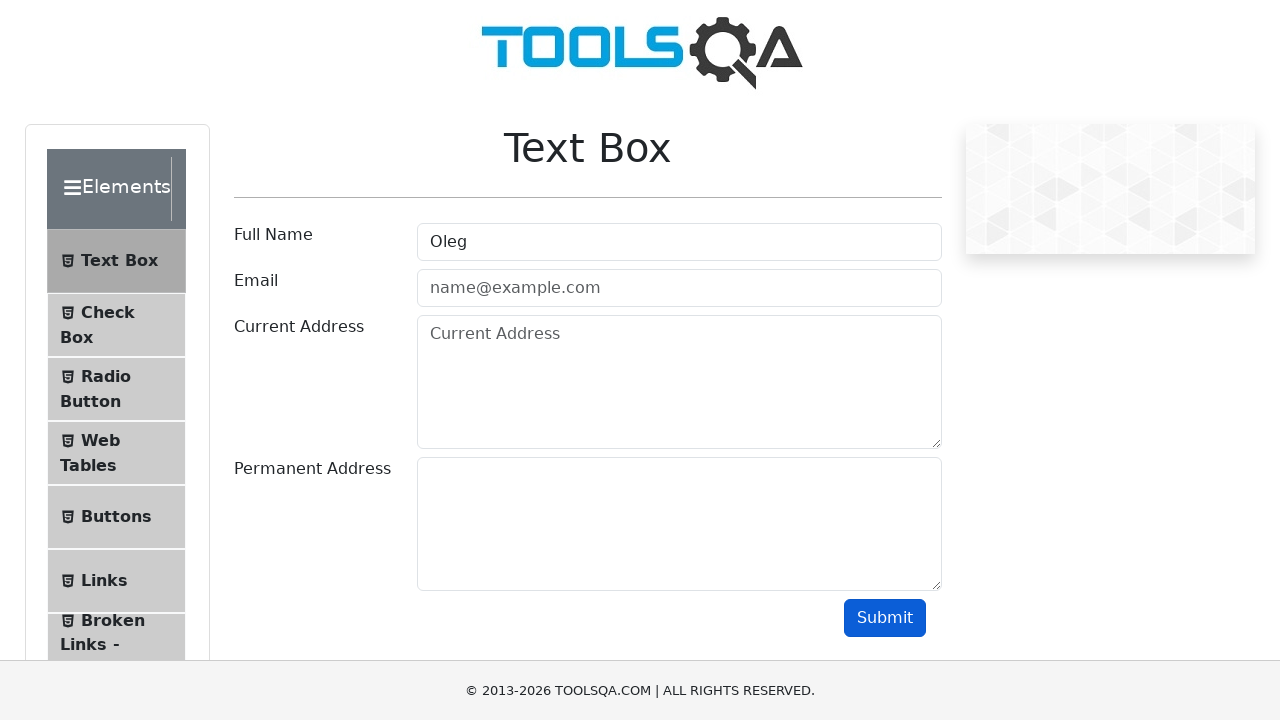

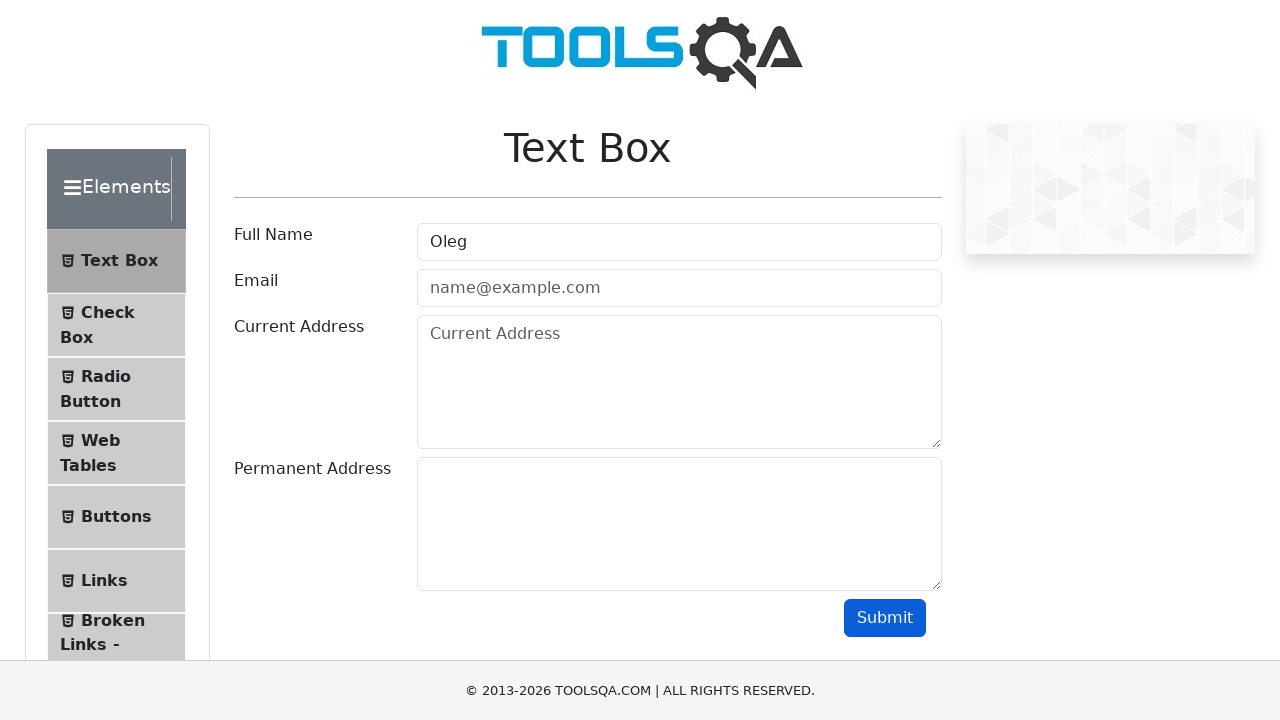